Tests the brand search functionality on Nykaa by hovering over the brands menu, searching for "L'Oreal Paris", and clicking on the search result to navigate to the brand page.

Starting URL: https://www.nykaa.com/

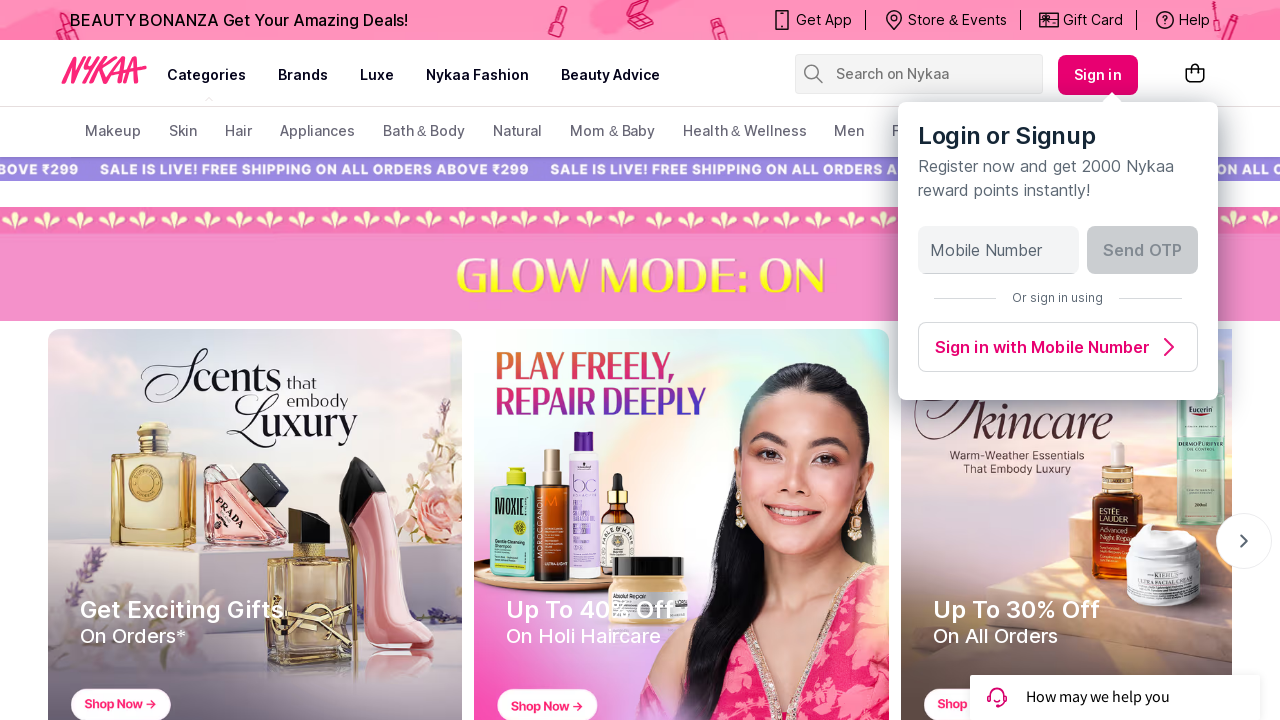

Hovered over brands menu item at (303, 75) on xpath=//ul[@class='HeaderNav css-f7ogli']/li/a[text()='brands']
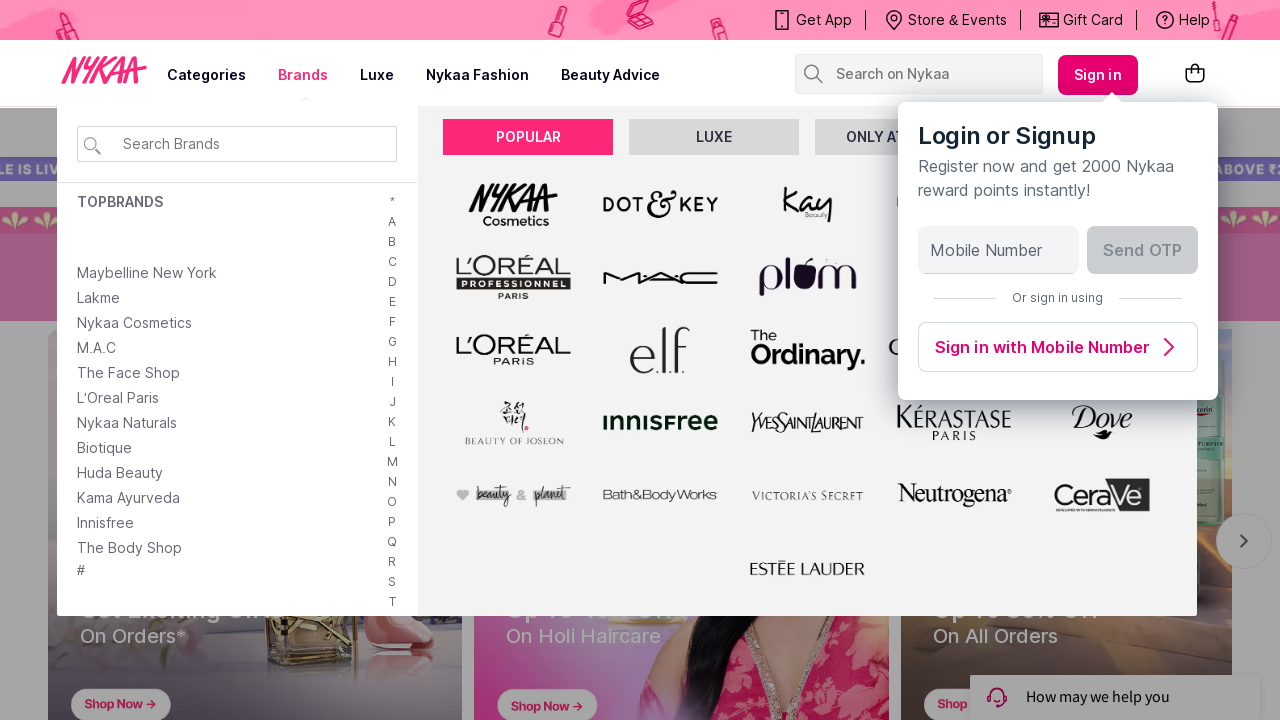

Brand search box appeared
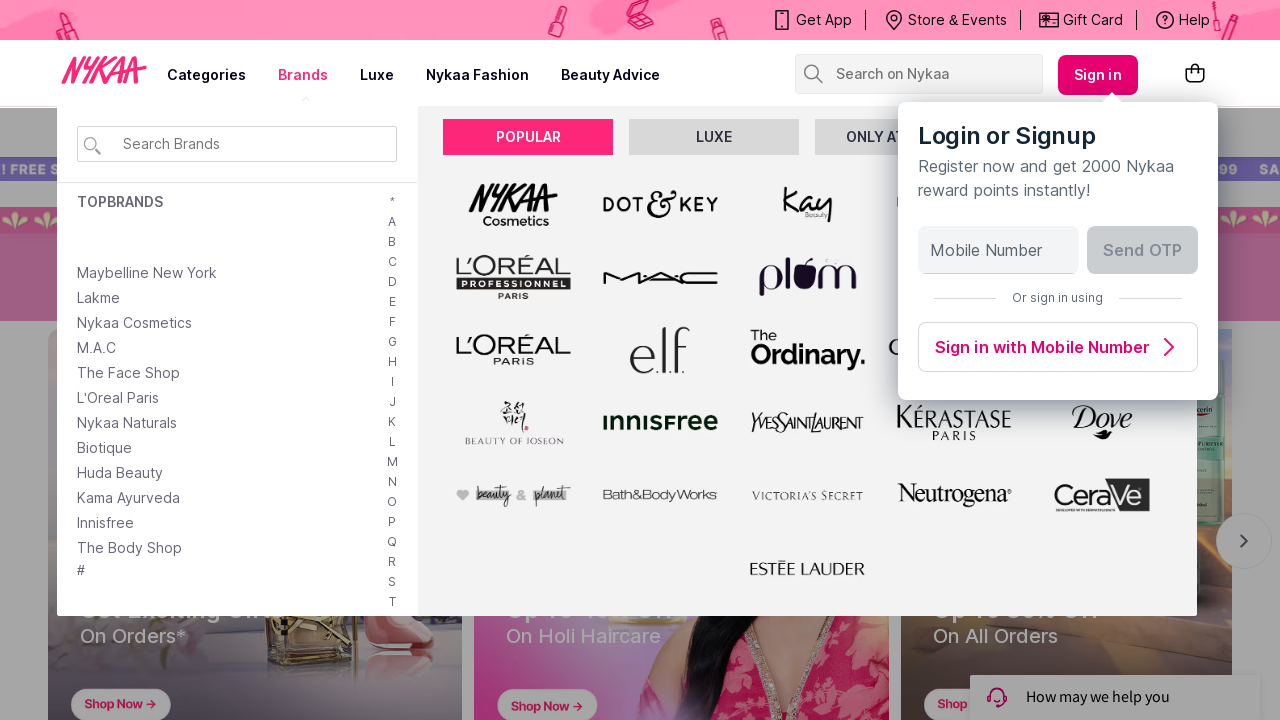

Filled brand search box with 'L'Oreal Paris' on //div[@class='brandSearchMain']/input[@id='brandSearchBox']
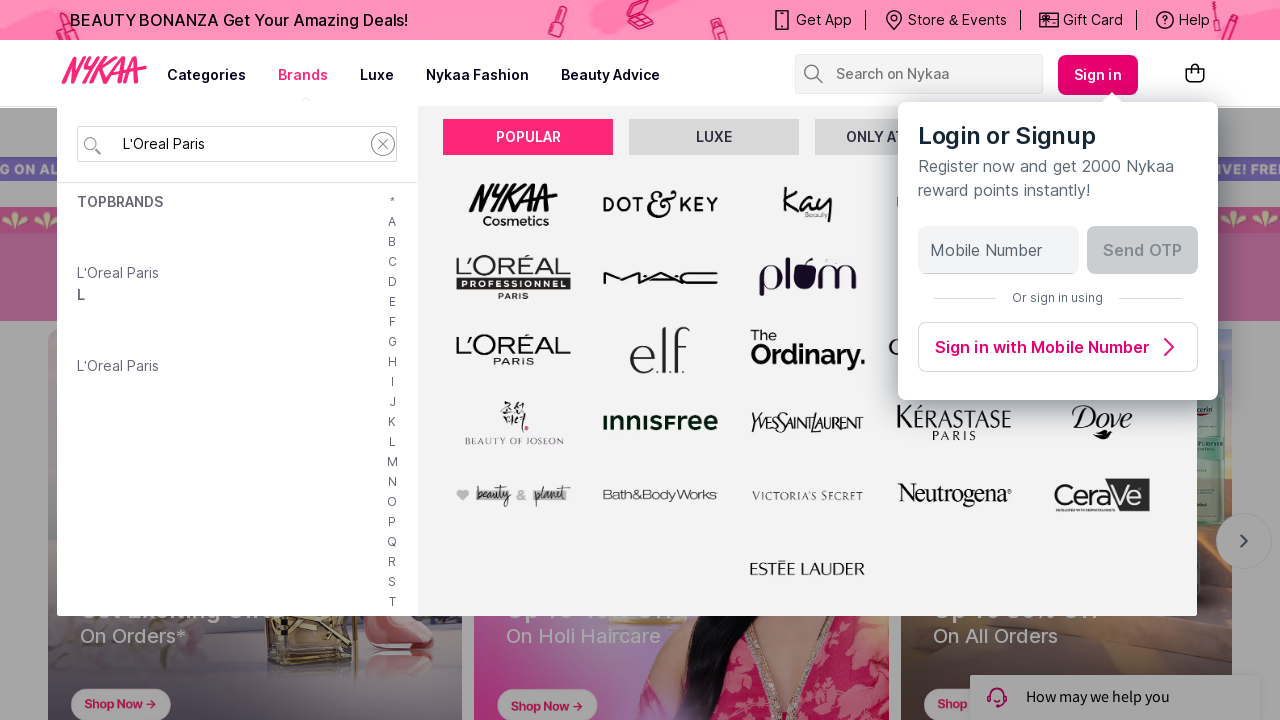

Clicked on first search result for L'Oreal Paris at (118, 272) on xpath=//div[@id='scroller-container']//a[1]
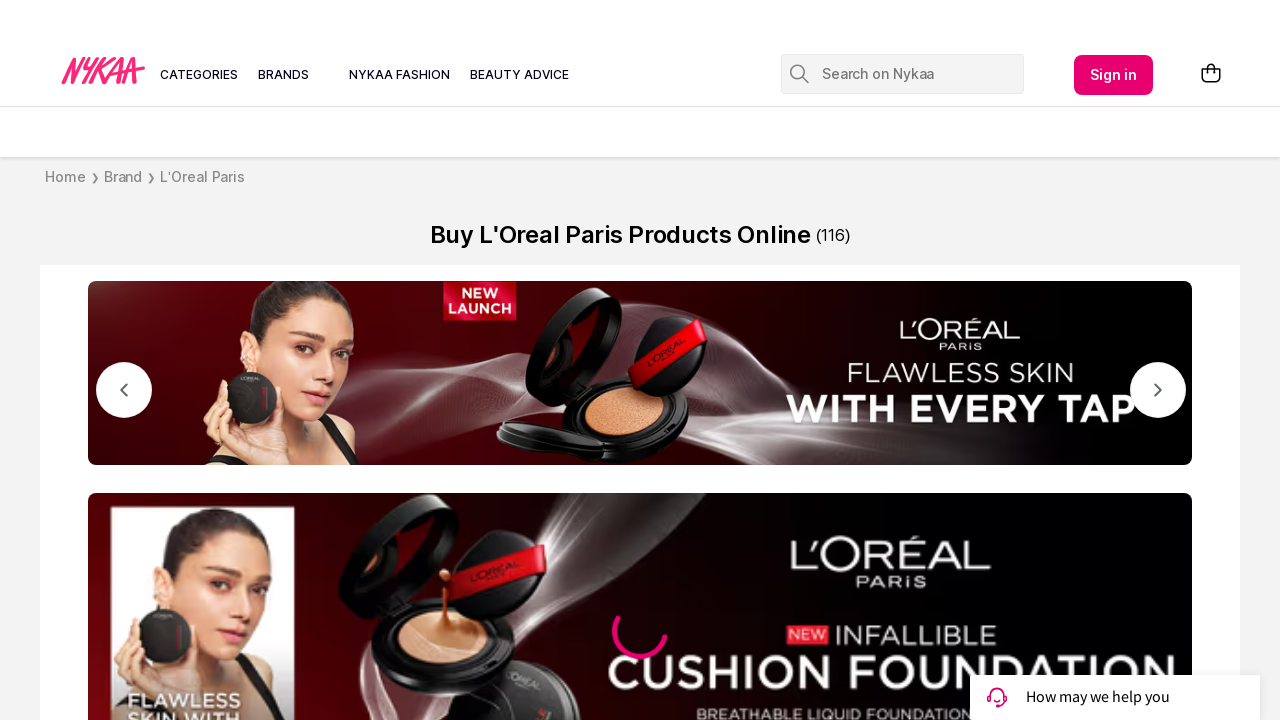

Brand page loaded successfully
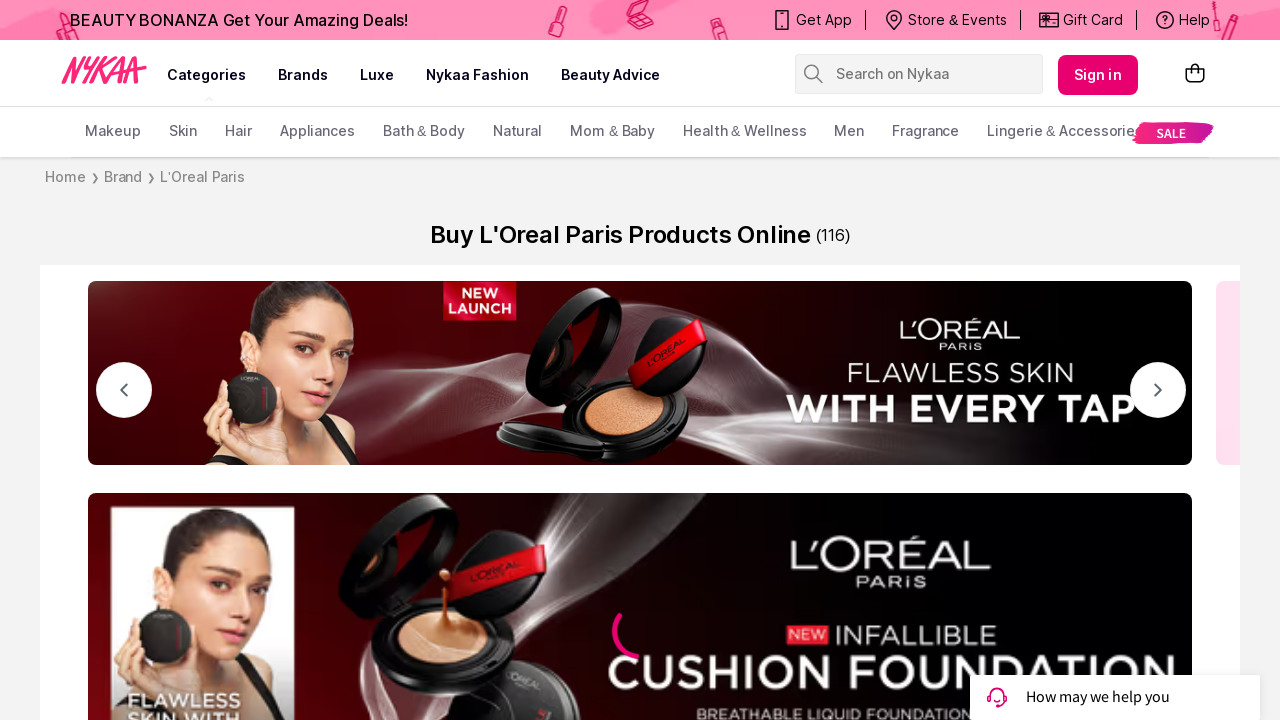

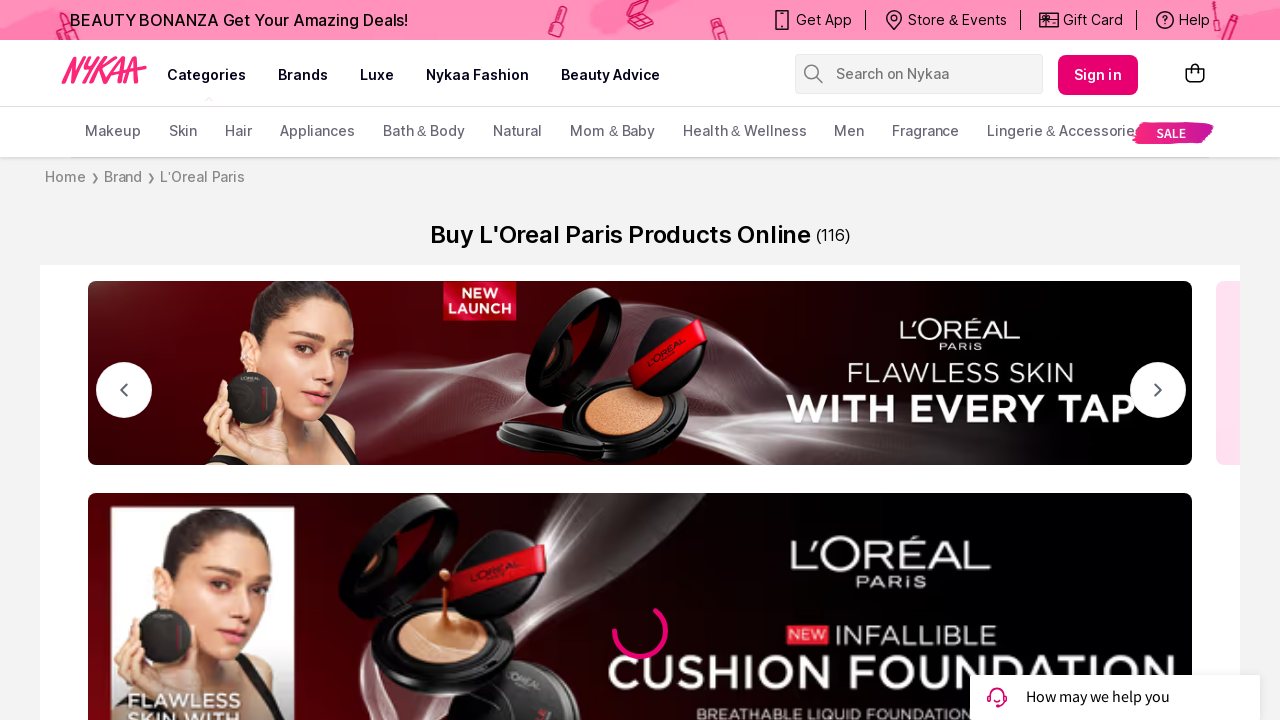